Handles JavaScript alerts by clicking a button to trigger an alert and accepting it

Starting URL: https://demo.automationtesting.in/Alerts.html

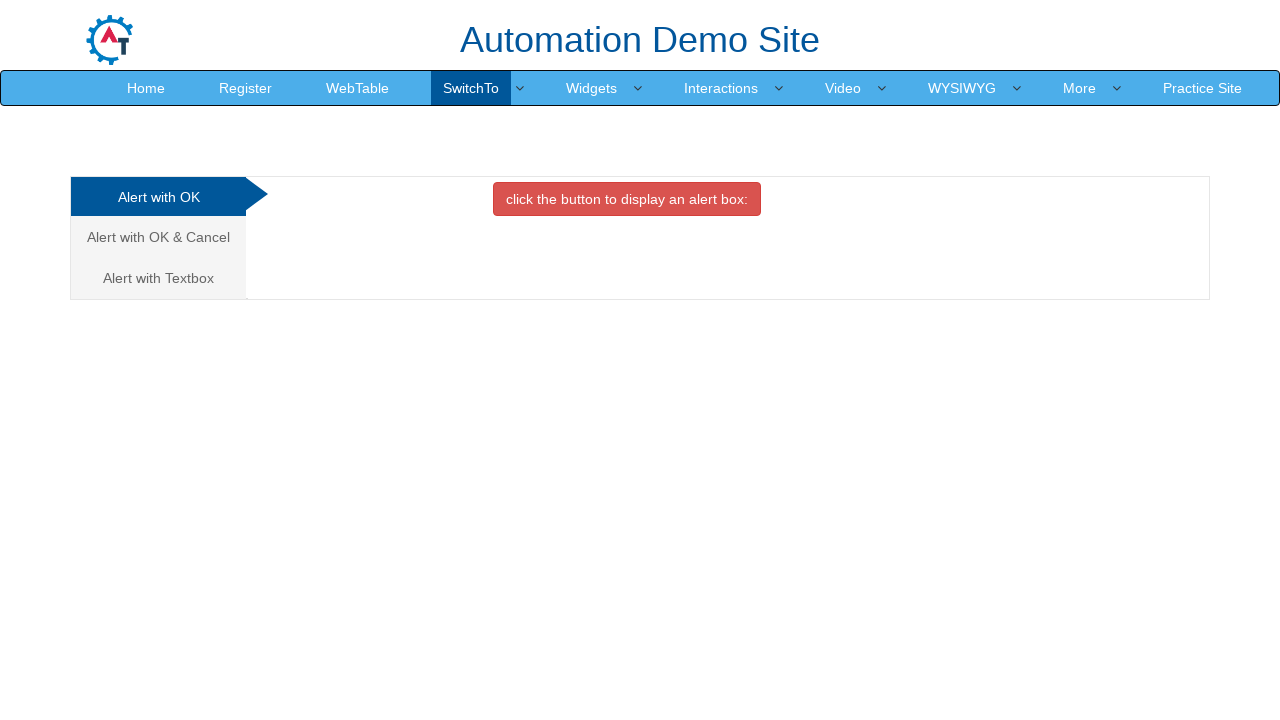

Set up dialog handler to accept alerts
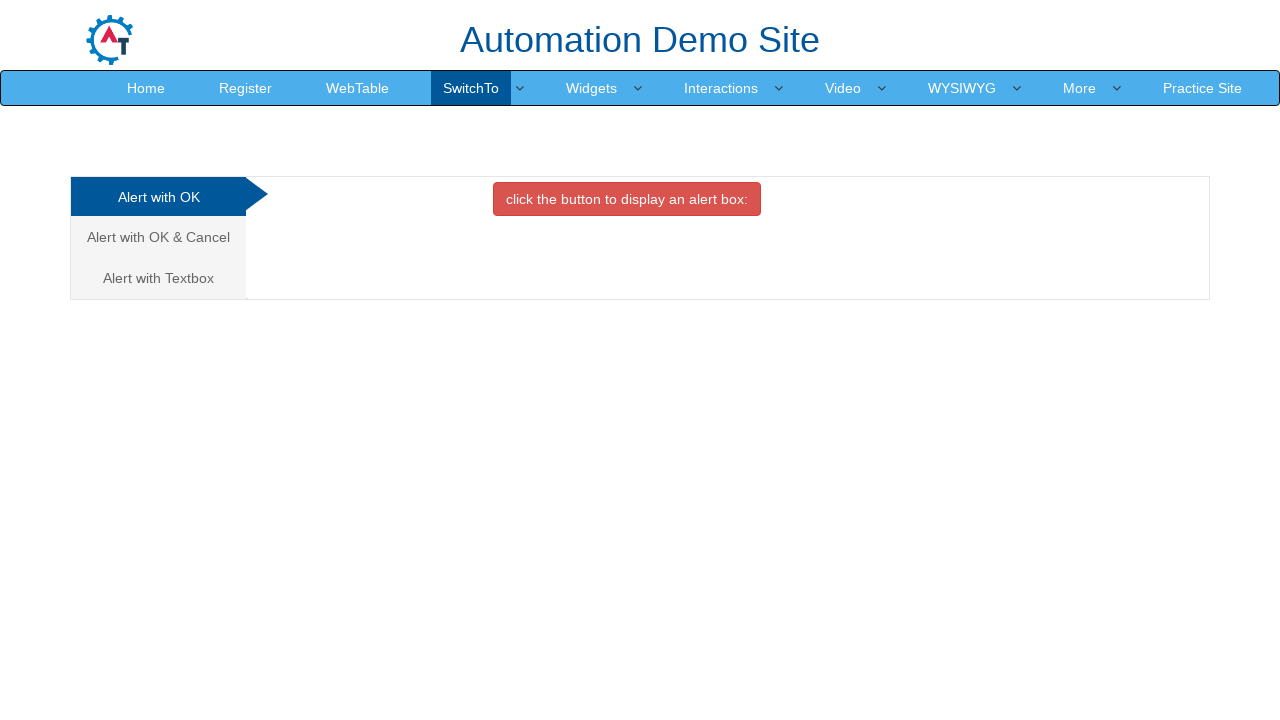

Clicked button to trigger JavaScript alert at (627, 199) on button.btn.btn-danger
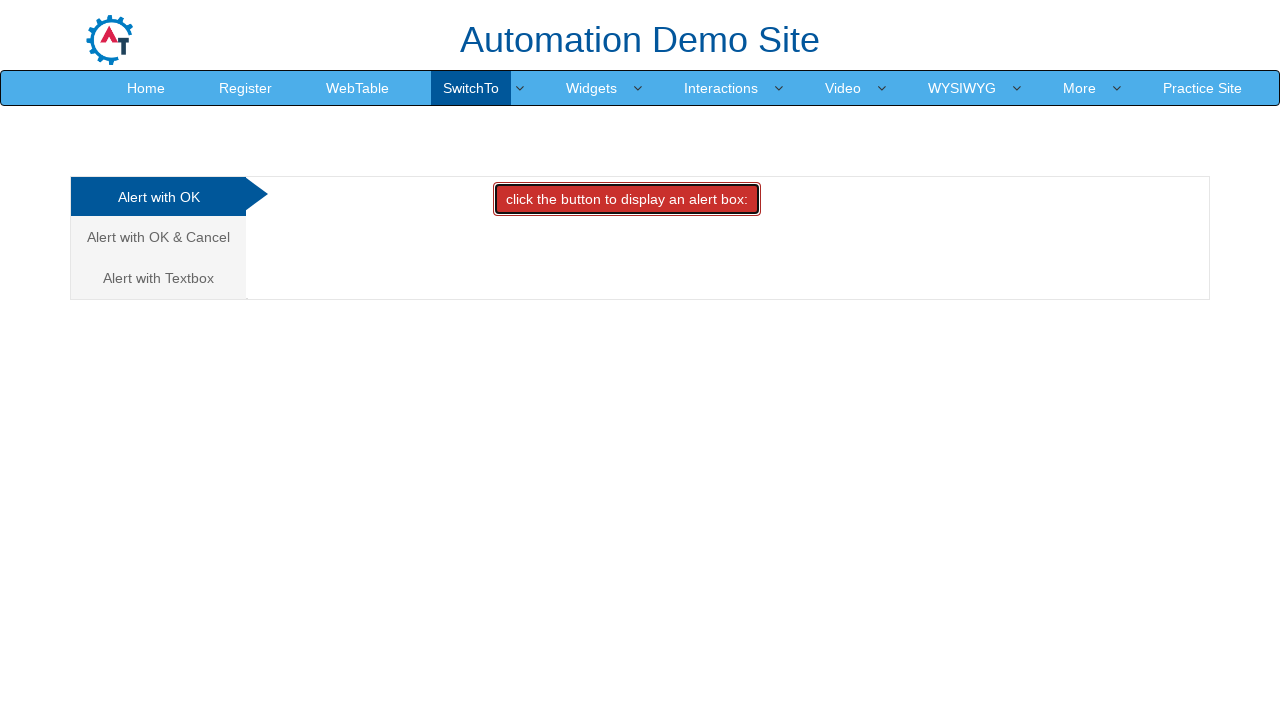

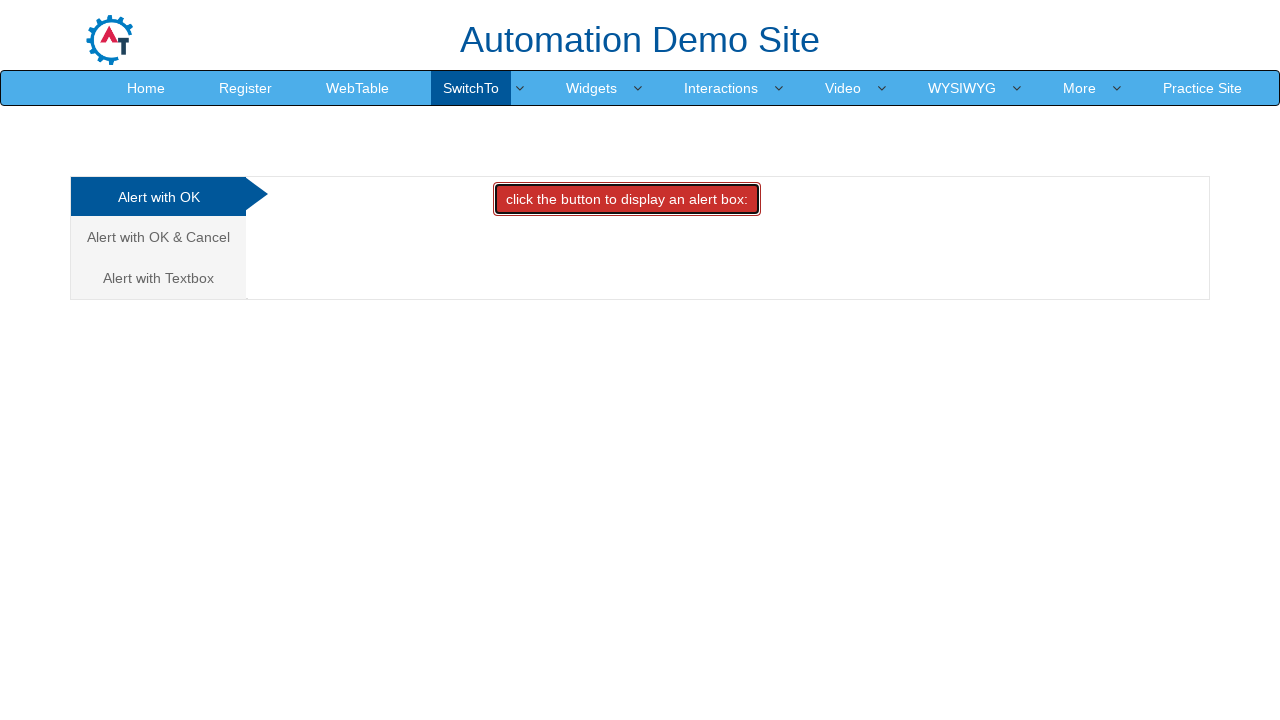